Demonstrates drag-and-drop mouse action by dragging element A onto element B on a drag-and-drop test page

Starting URL: https://crossbrowsertesting.github.io/drag-and-drop

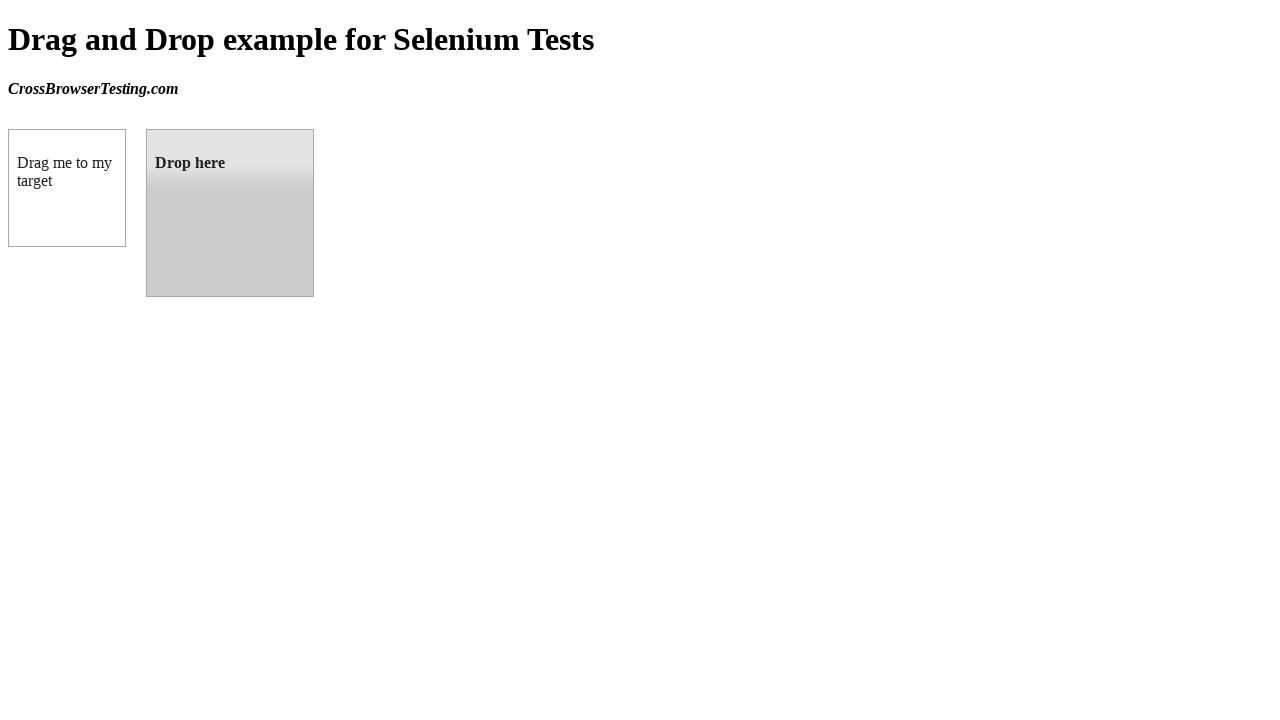

Located draggable element A
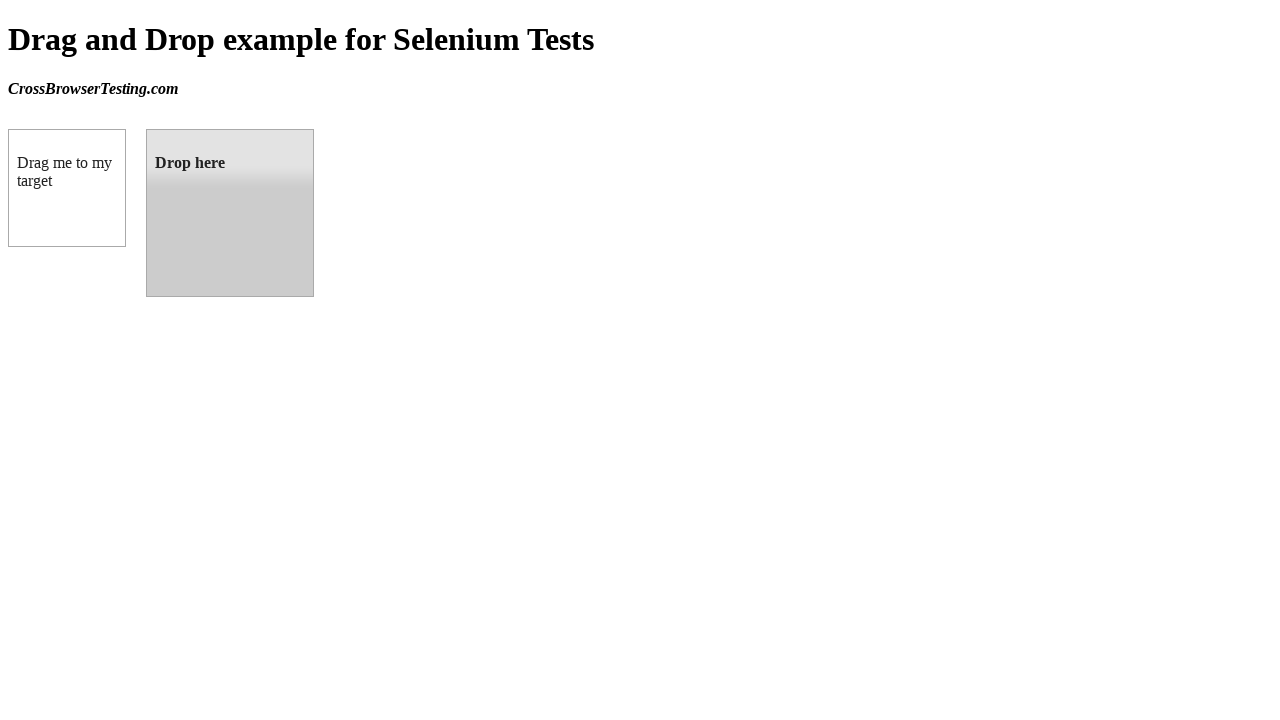

Located droppable element B
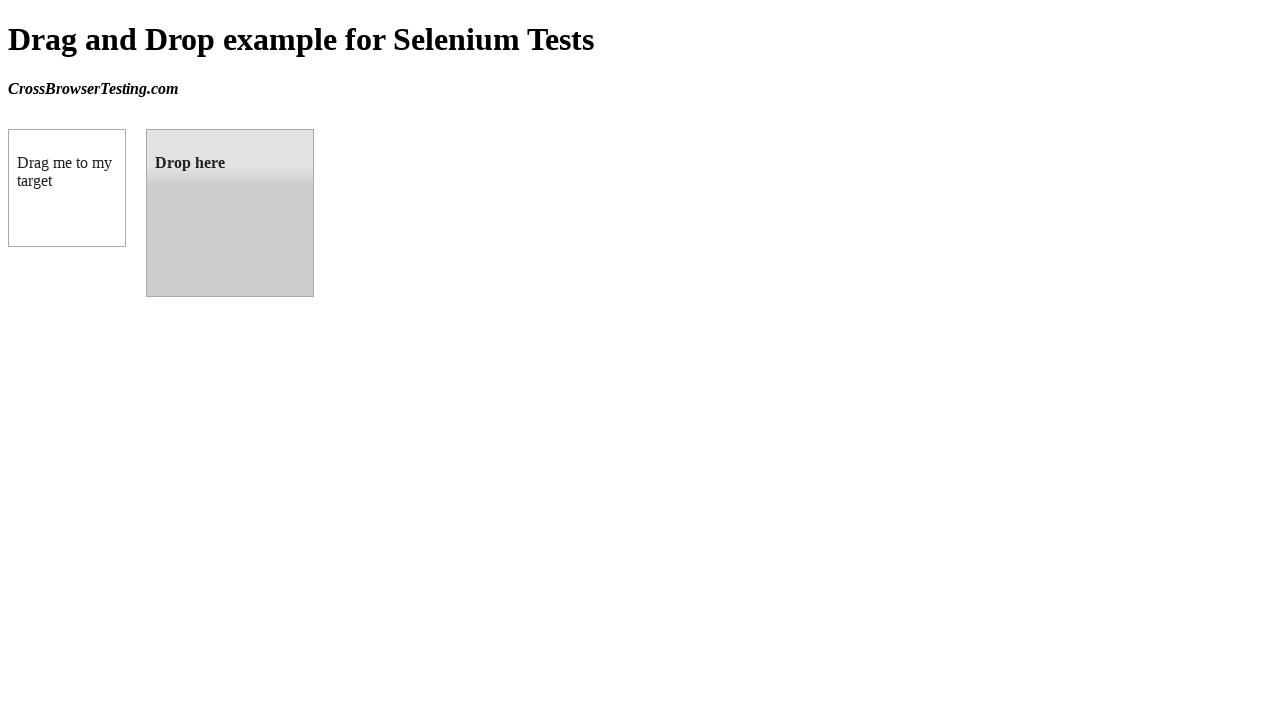

Dragged element A onto element B at (230, 213)
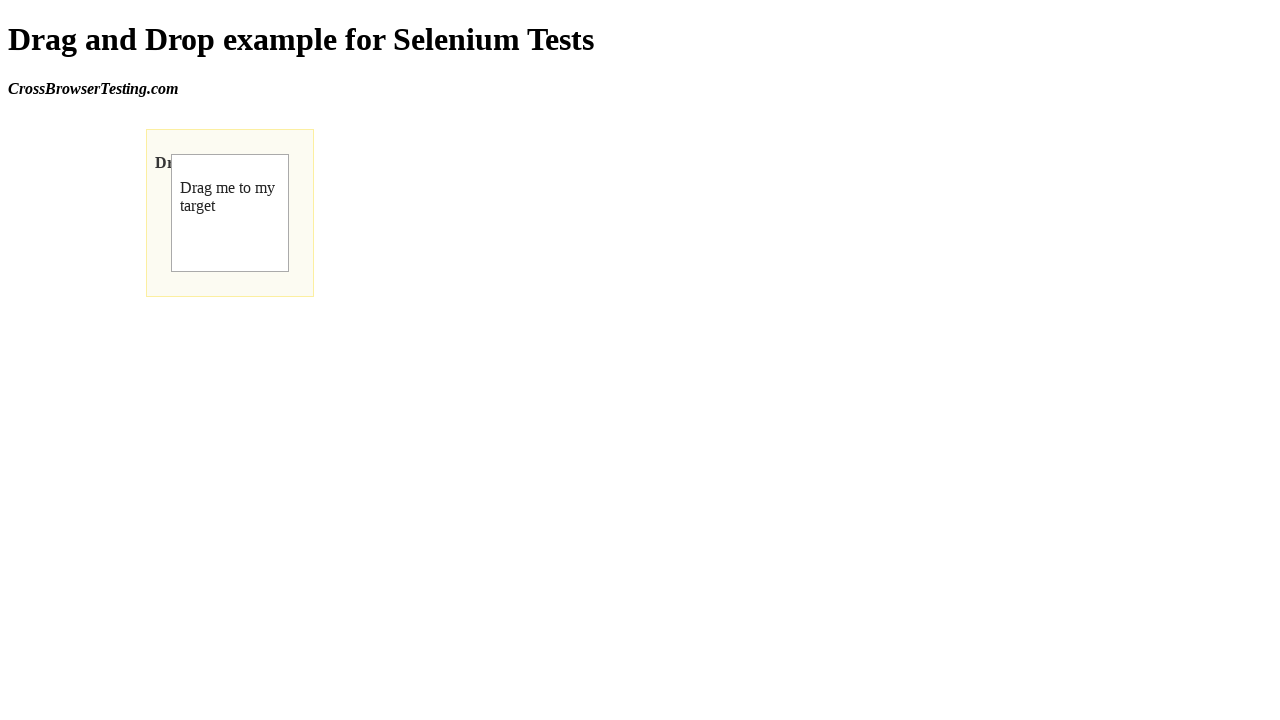

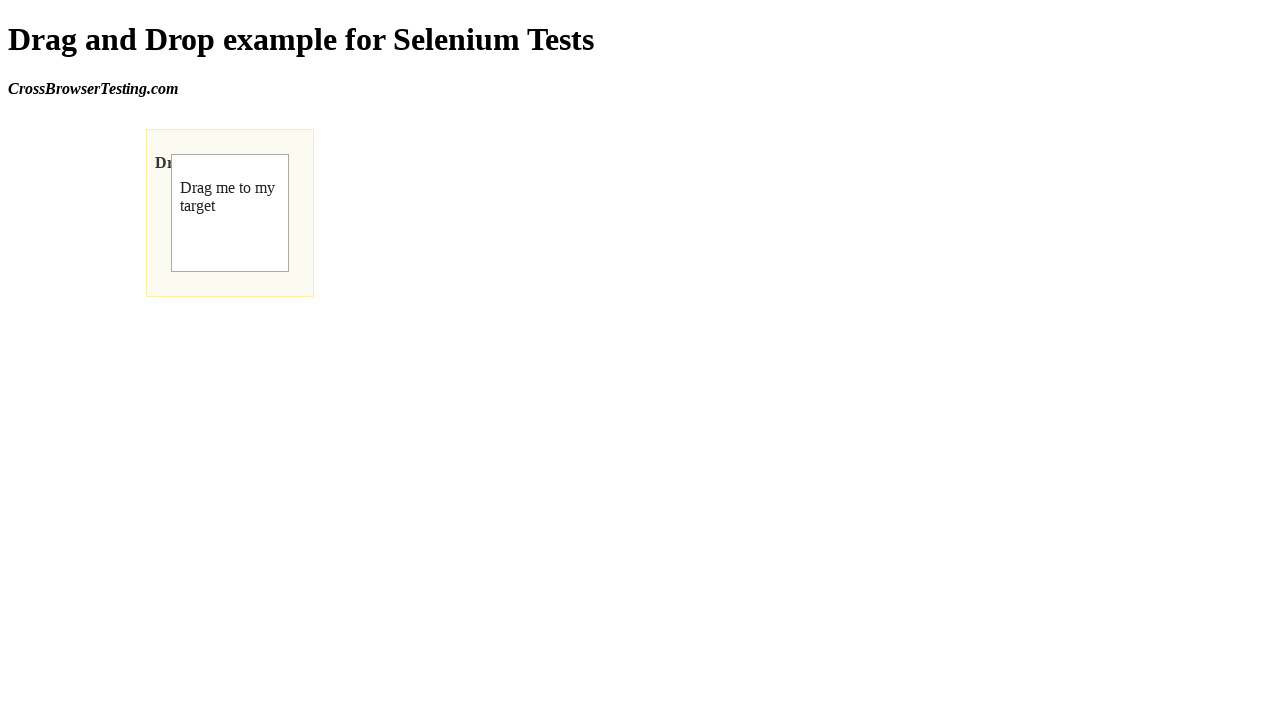